Tests radio button selection on a practice form by clicking the Male gender option

Starting URL: https://demoqa.com/automation-practice-form

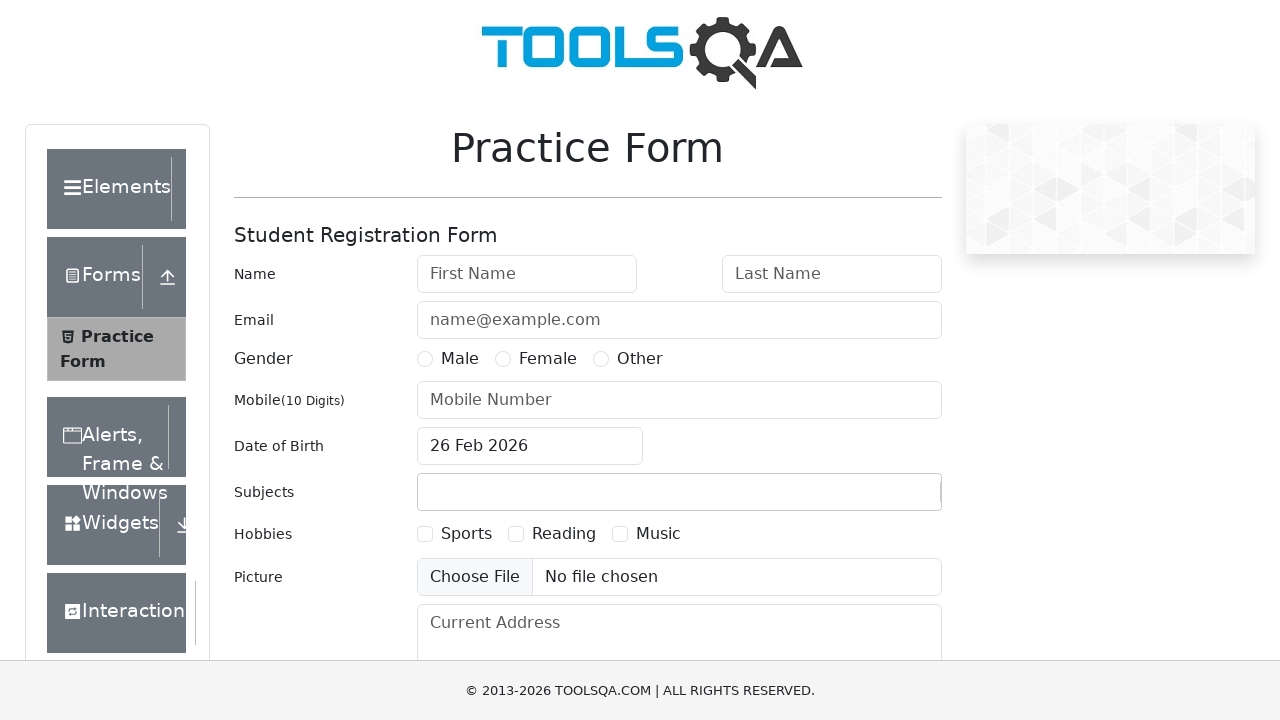

Clicked the Male gender radio button option at (460, 359) on xpath=//label[@for='gender-radio-1']
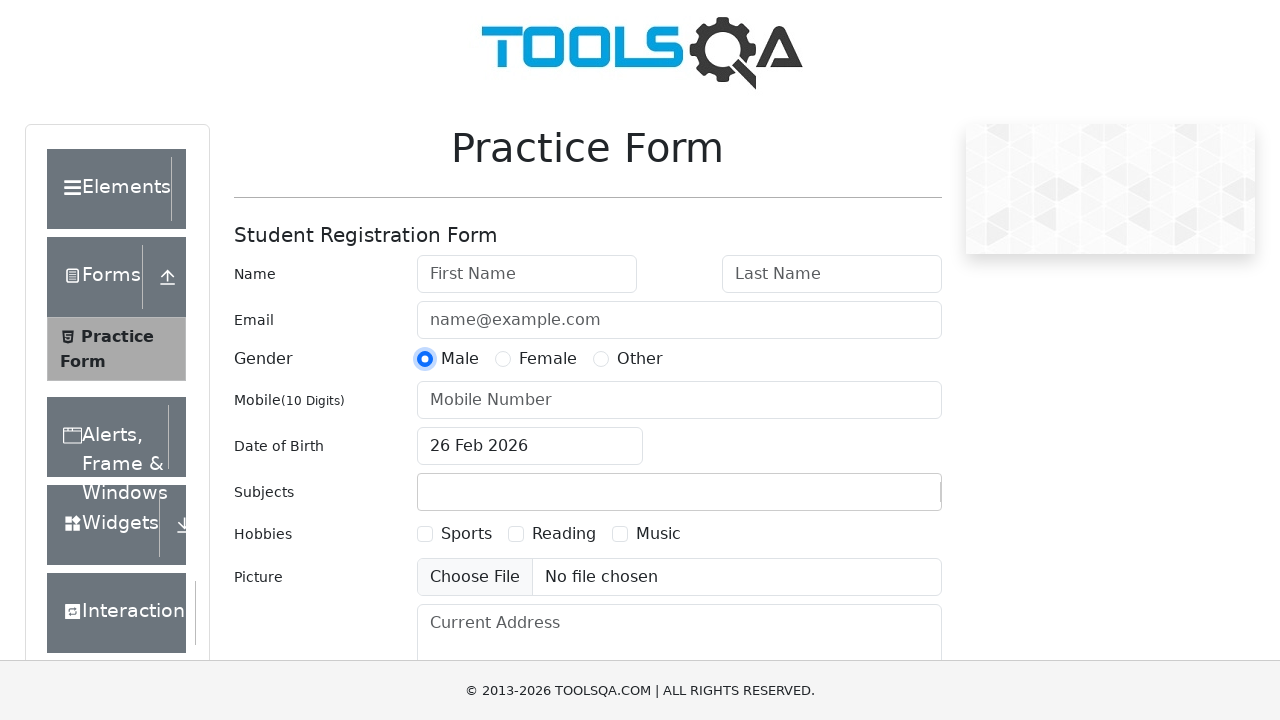

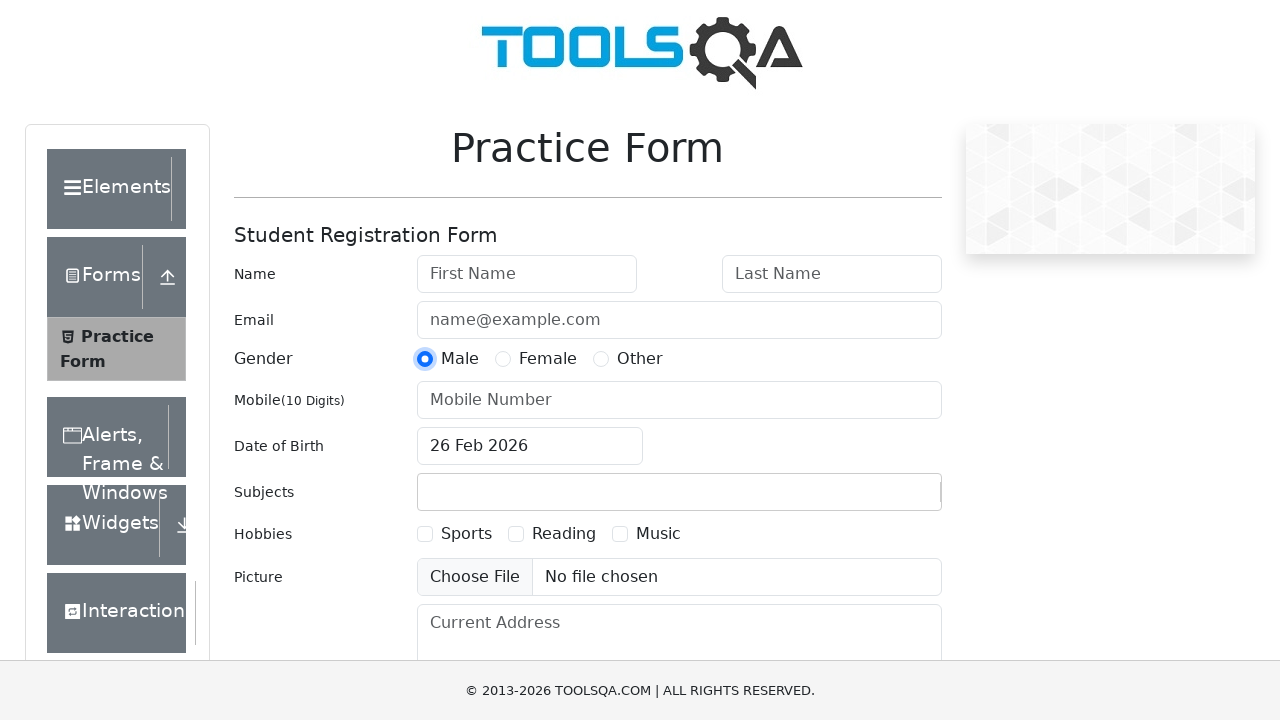